Tests that edits are cancelled when pressing Escape key

Starting URL: https://demo.playwright.dev/todomvc

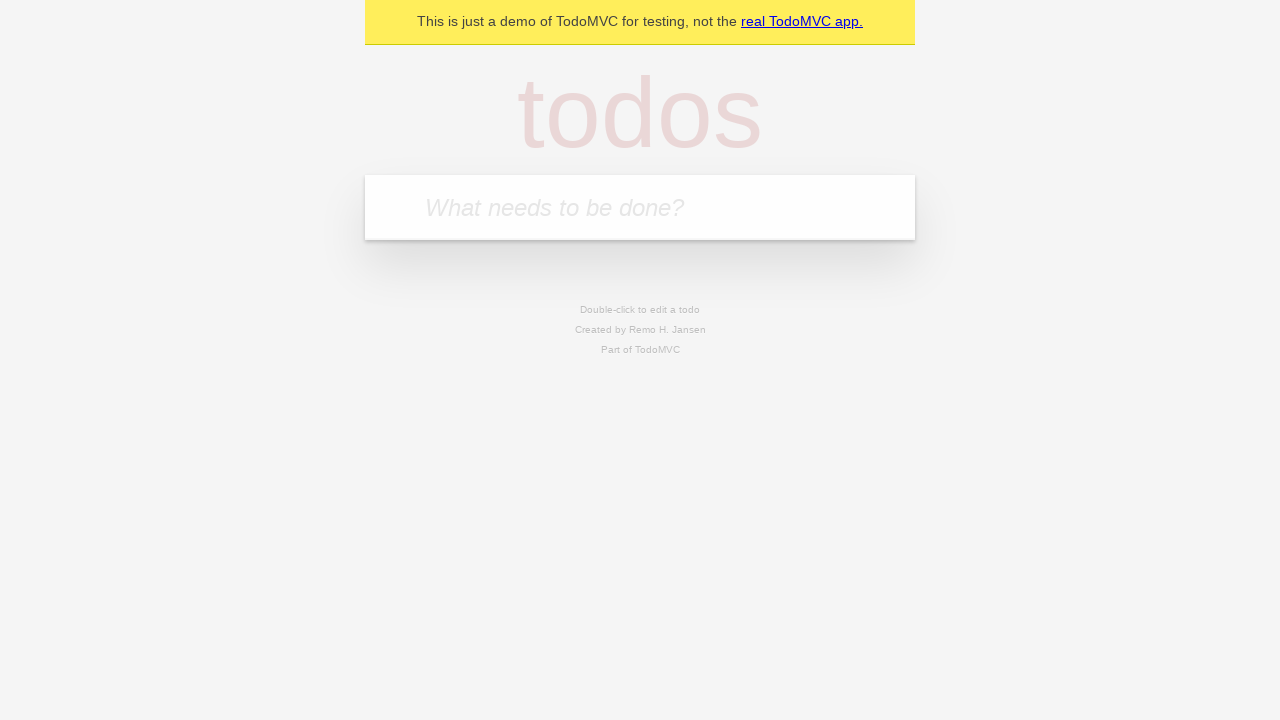

Filled new todo input with 'watch monty python' on internal:attr=[placeholder="What needs to be done?"i]
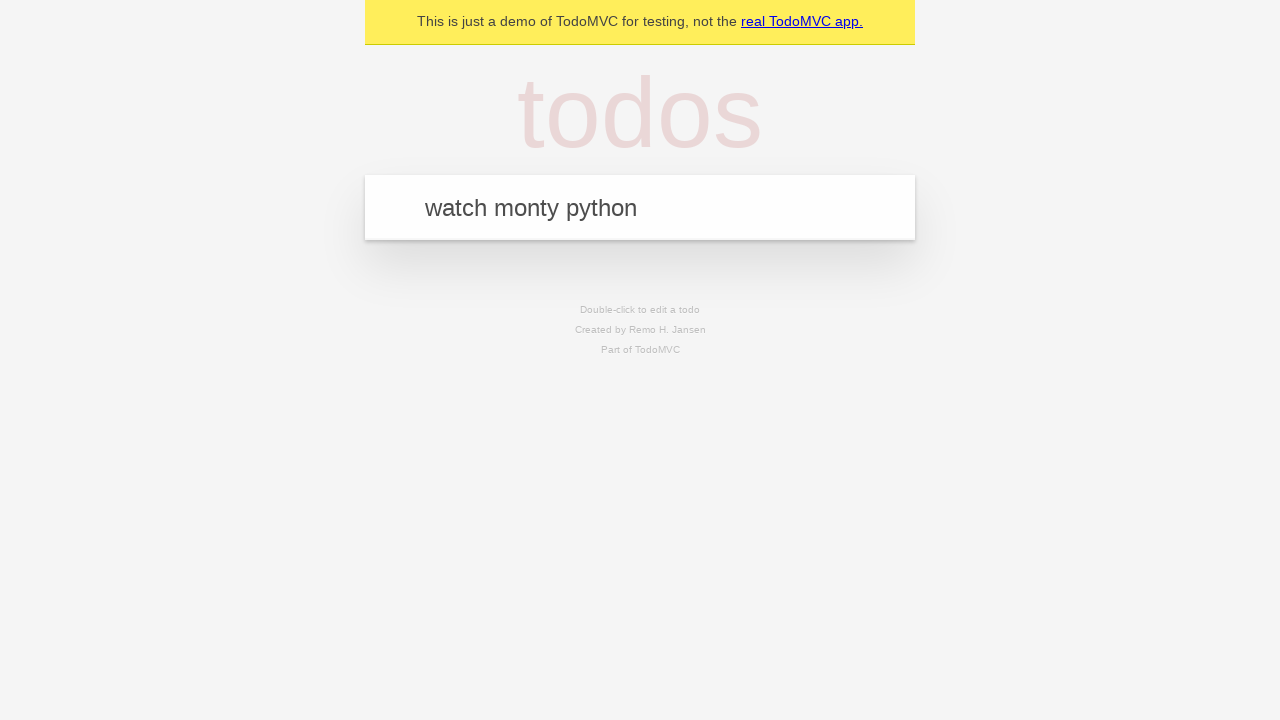

Pressed Enter to create todo 'watch monty python' on internal:attr=[placeholder="What needs to be done?"i]
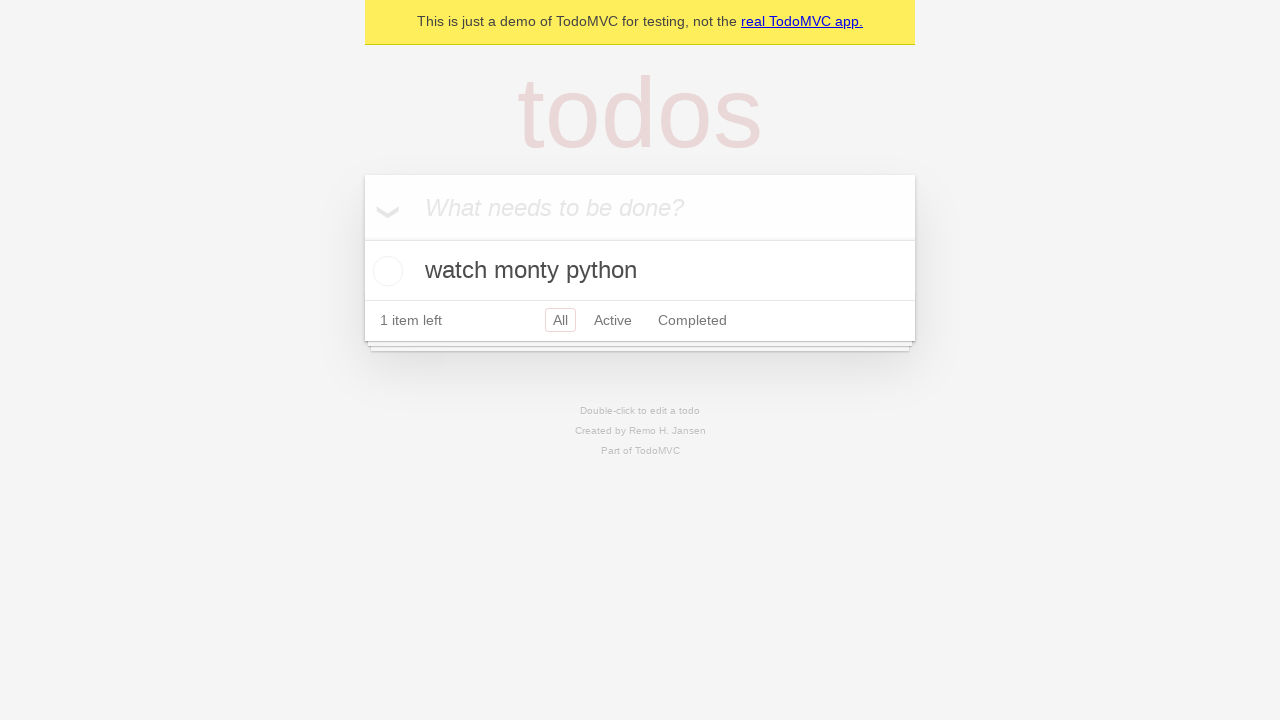

Filled new todo input with 'feed the cat' on internal:attr=[placeholder="What needs to be done?"i]
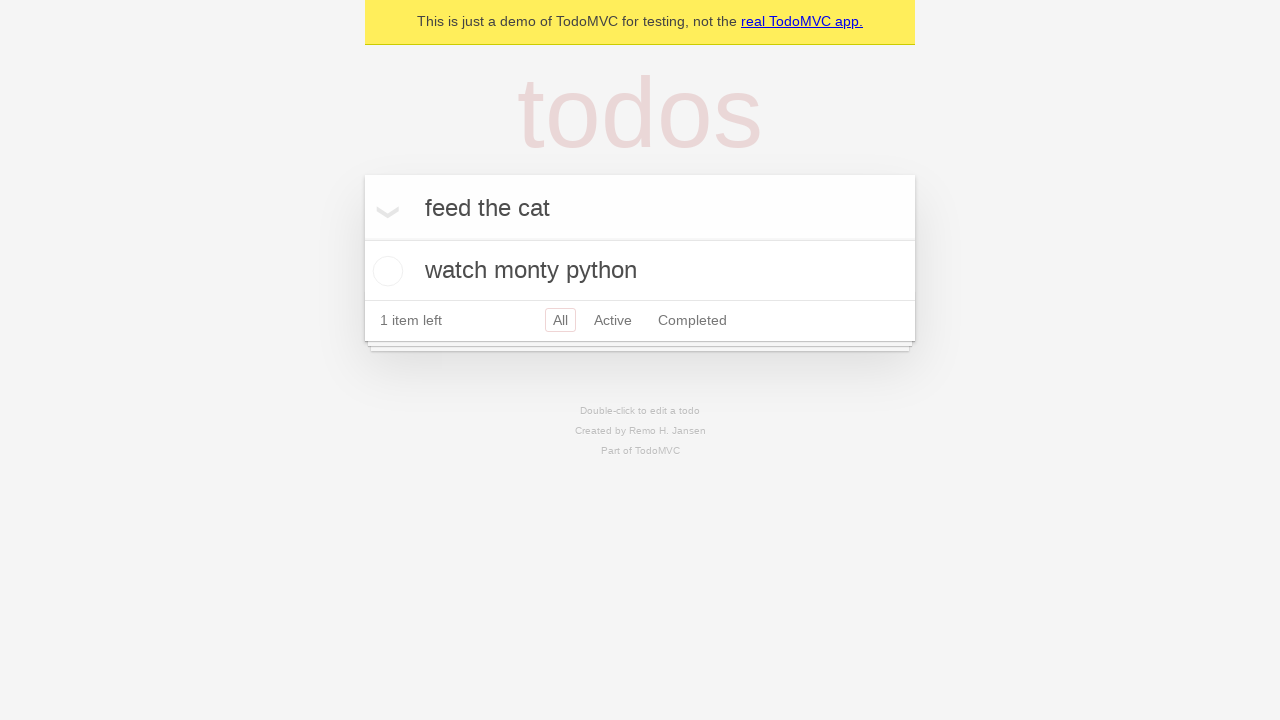

Pressed Enter to create todo 'feed the cat' on internal:attr=[placeholder="What needs to be done?"i]
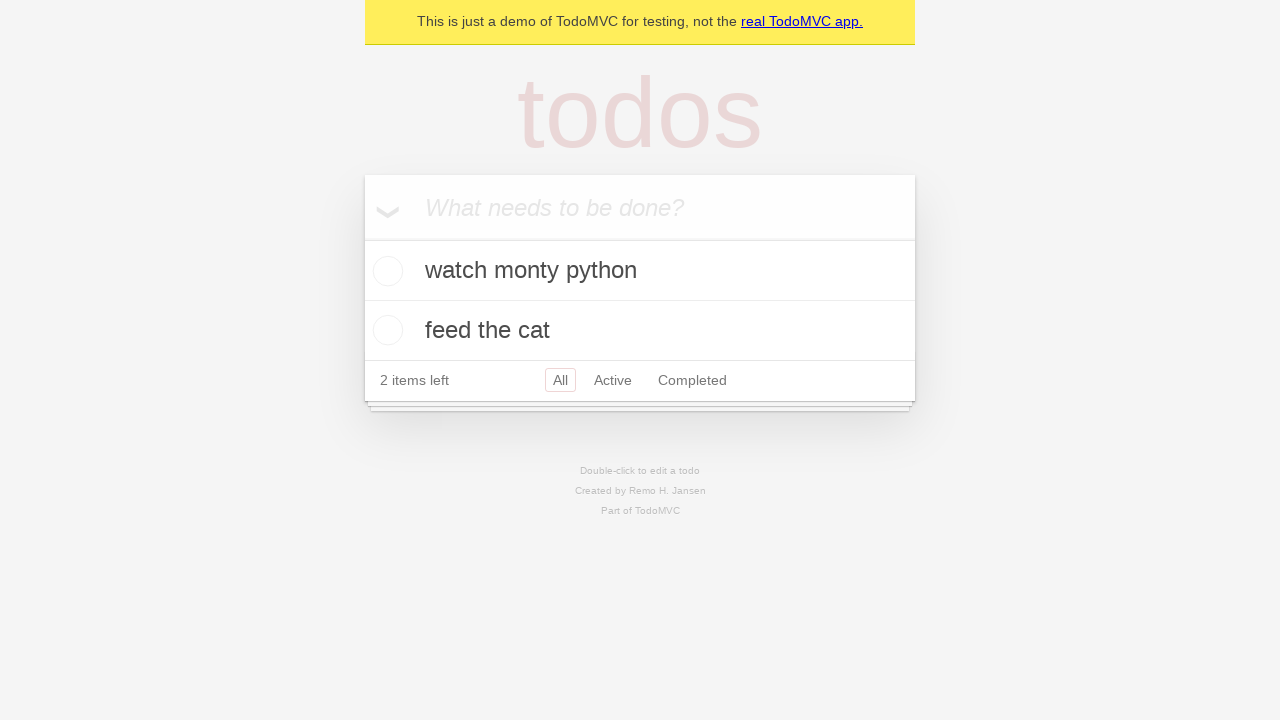

Filled new todo input with 'book a doctors appointment' on internal:attr=[placeholder="What needs to be done?"i]
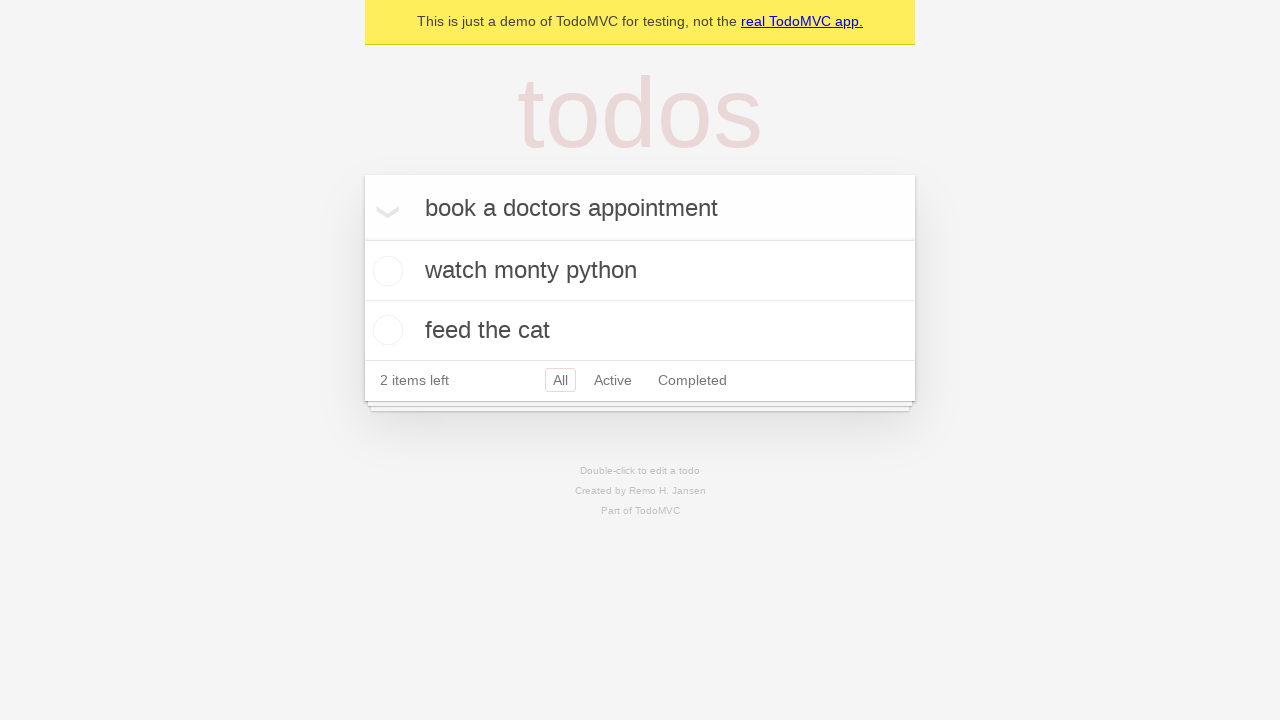

Pressed Enter to create todo 'book a doctors appointment' on internal:attr=[placeholder="What needs to be done?"i]
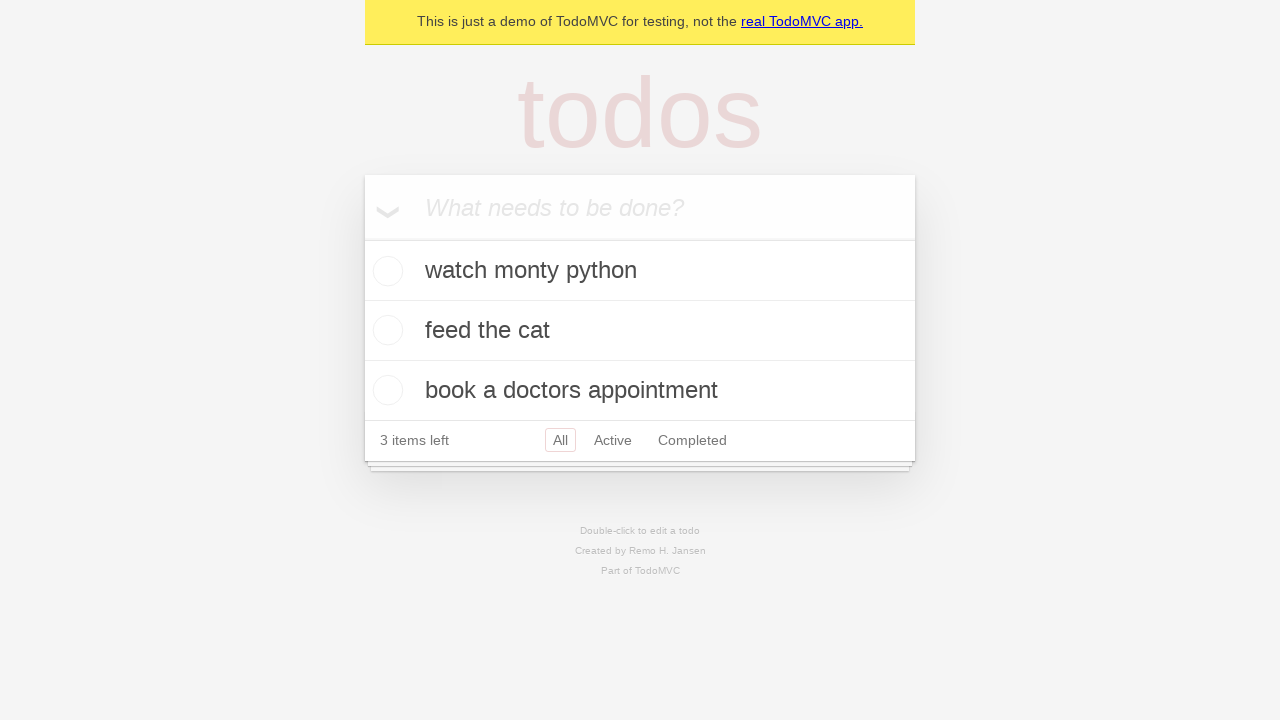

Double-clicked second todo to enter edit mode at (640, 331) on internal:testid=[data-testid="todo-item"s] >> nth=1
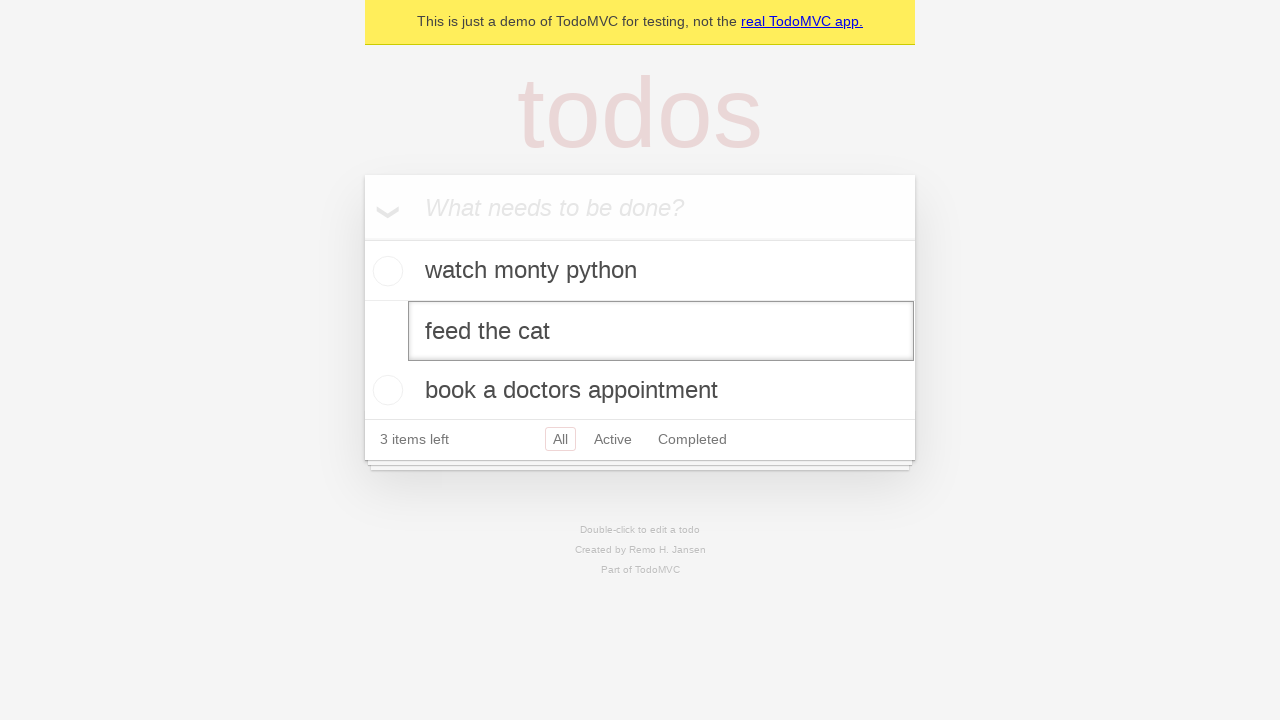

Filled edit field with 'buy some sausages' on internal:testid=[data-testid="todo-item"s] >> nth=1 >> internal:role=textbox[nam
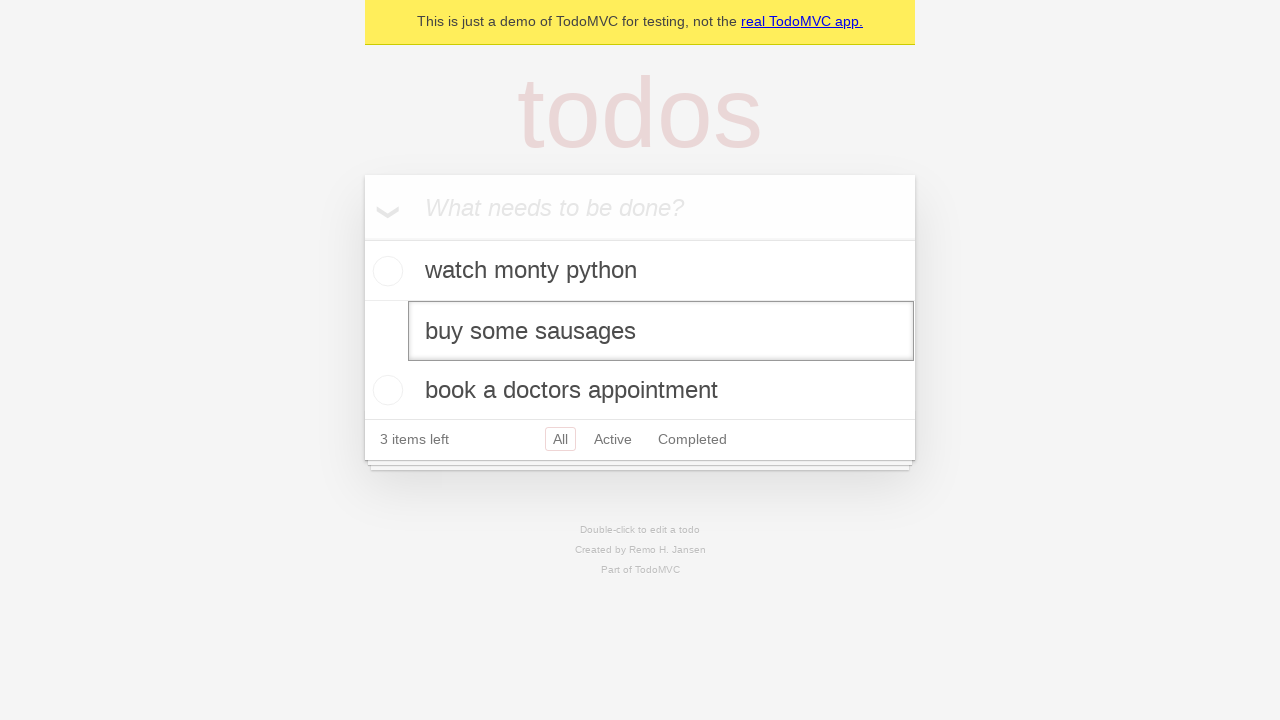

Pressed Escape to cancel edit on internal:testid=[data-testid="todo-item"s] >> nth=1 >> internal:role=textbox[nam
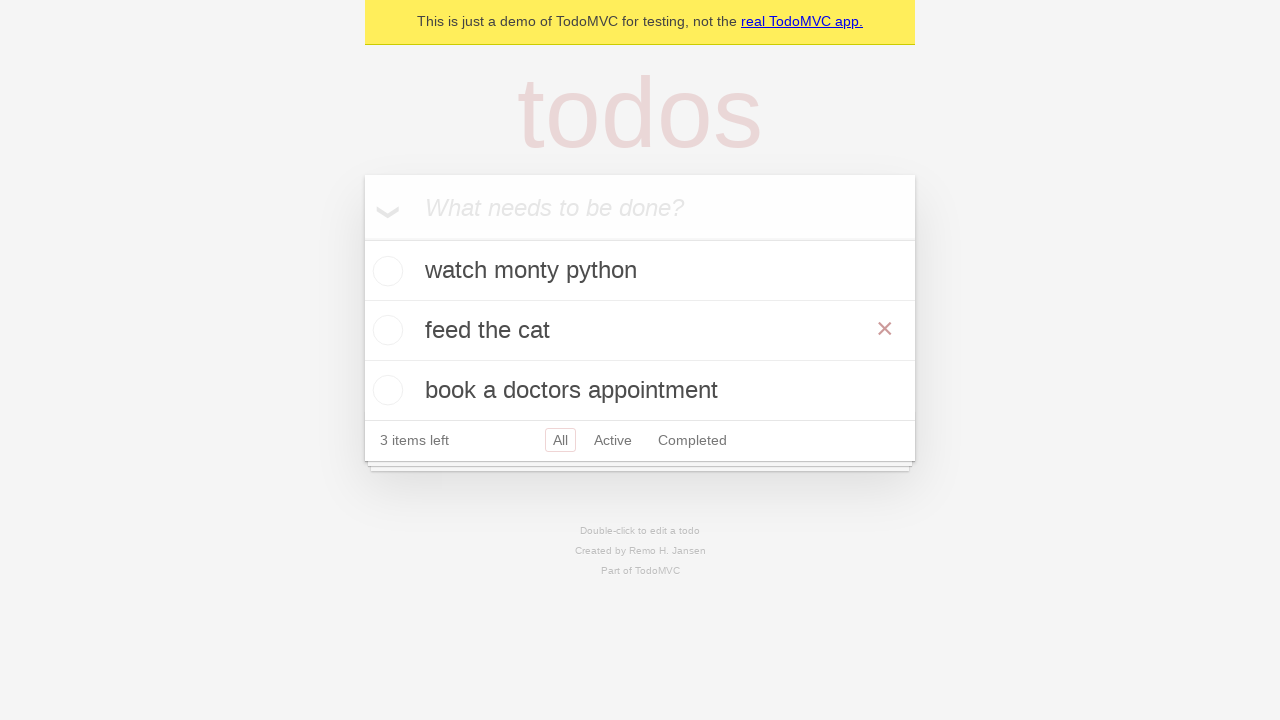

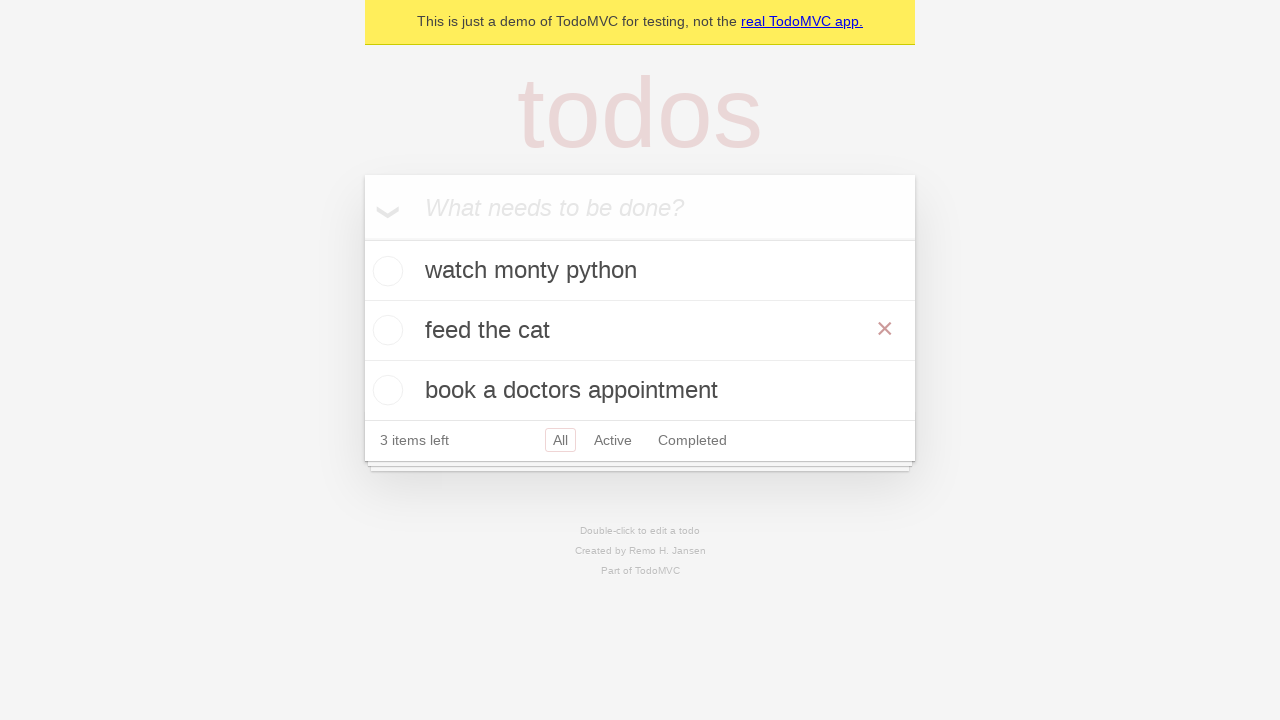